Tests navigation on the 99 Bottles of Beer website by clicking on the "Browse Languages" menu item, then clicking back to "Start" menu, and verifying the welcome heading is displayed correctly.

Starting URL: http://www.99-bottles-of-beer.net/

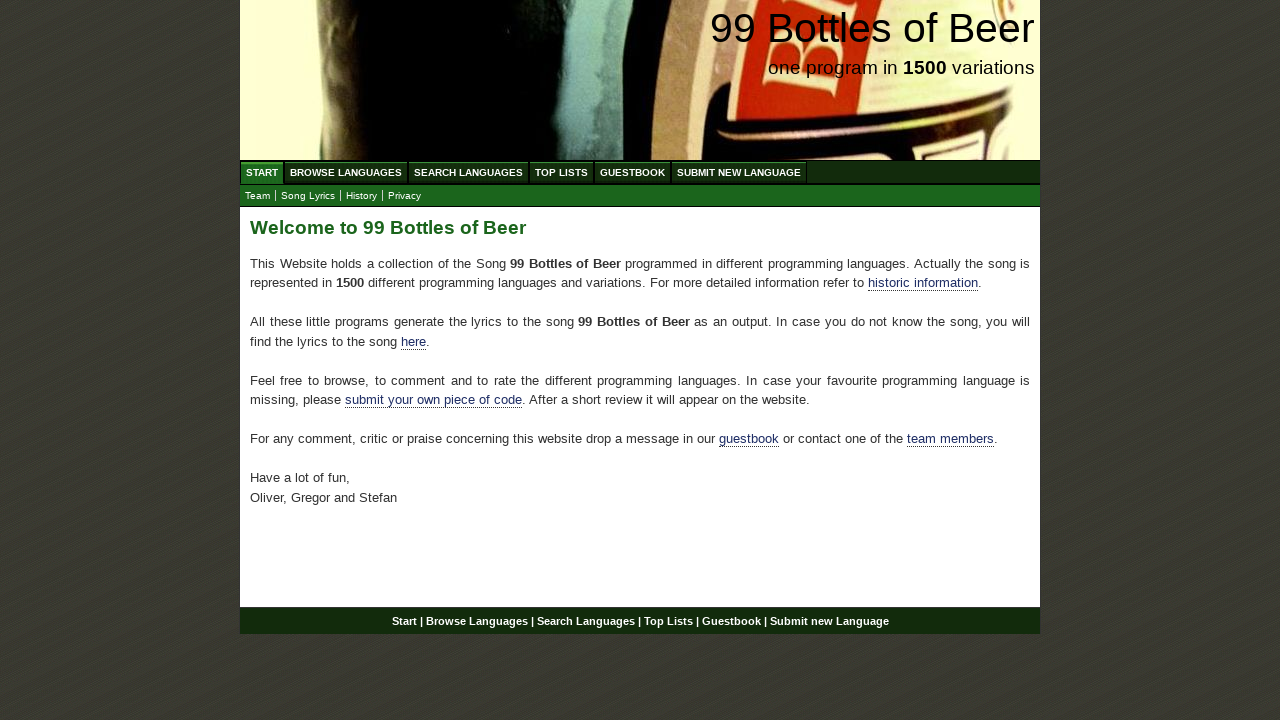

Clicked on 'Browse Languages' menu item at (346, 172) on xpath=//body/div[@id='wrap']/div[@id='navigation']/ul[@id='menu']/li/a[@href='/a
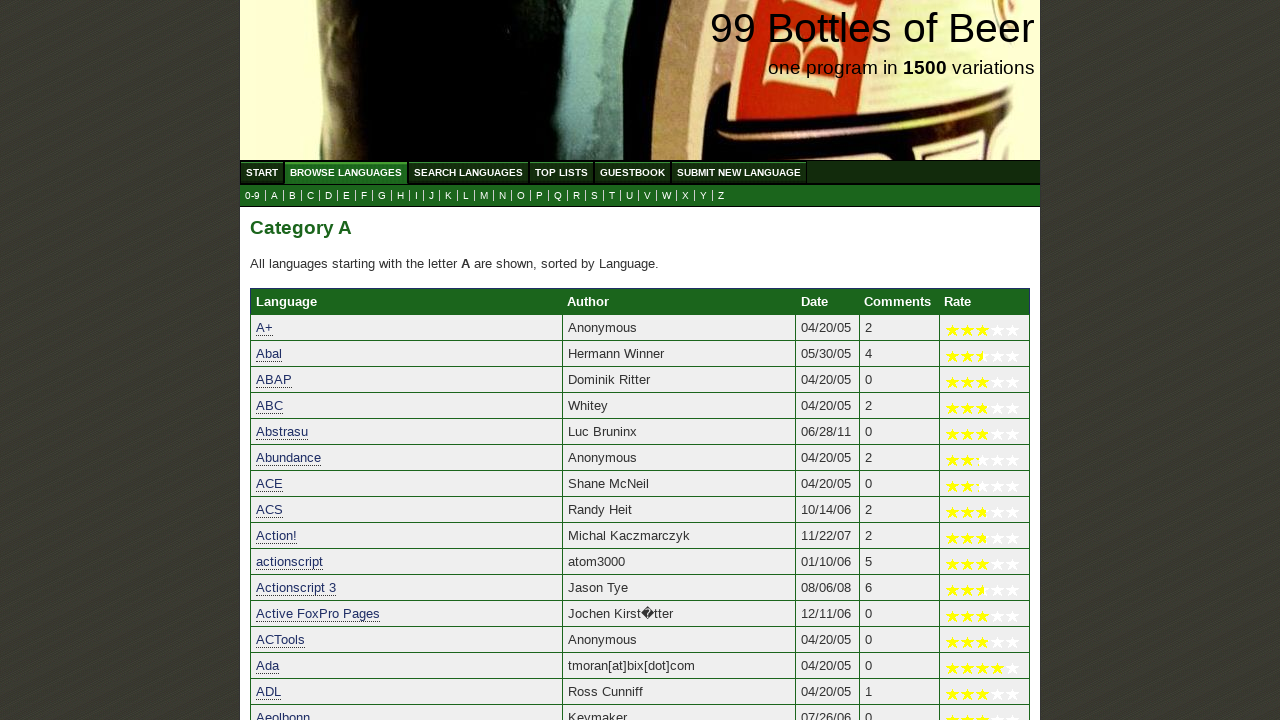

Clicked on 'Start' menu item to return to homepage at (262, 172) on xpath=//body/div[@id='wrap']/div[@id='navigation']/ul[@id='menu']/li/a[@href='/'
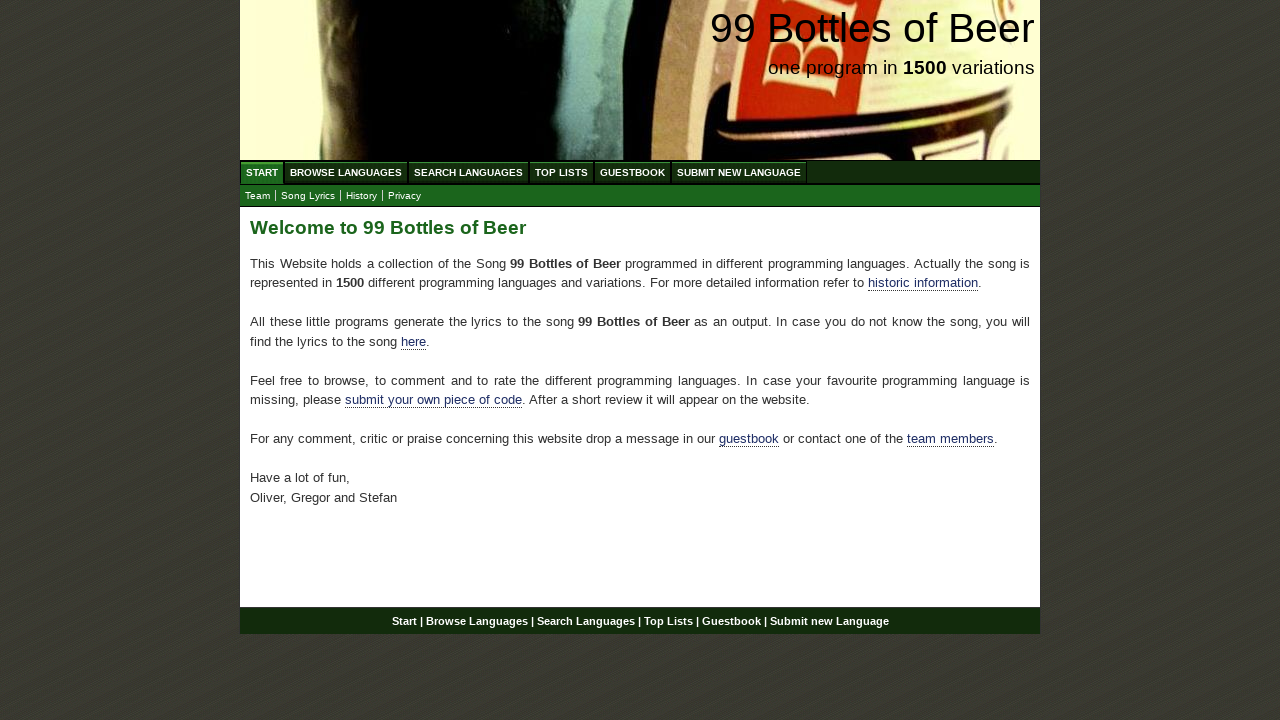

Located h2 heading element
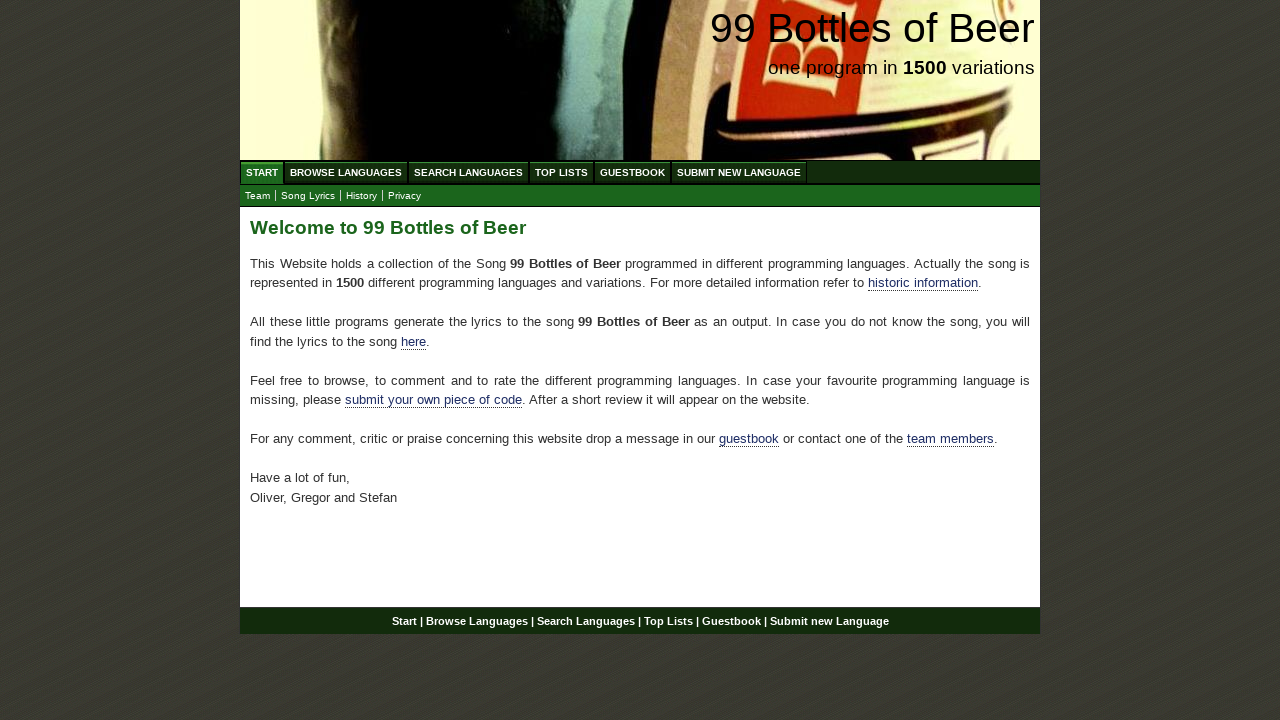

Waited for h2 heading to be visible
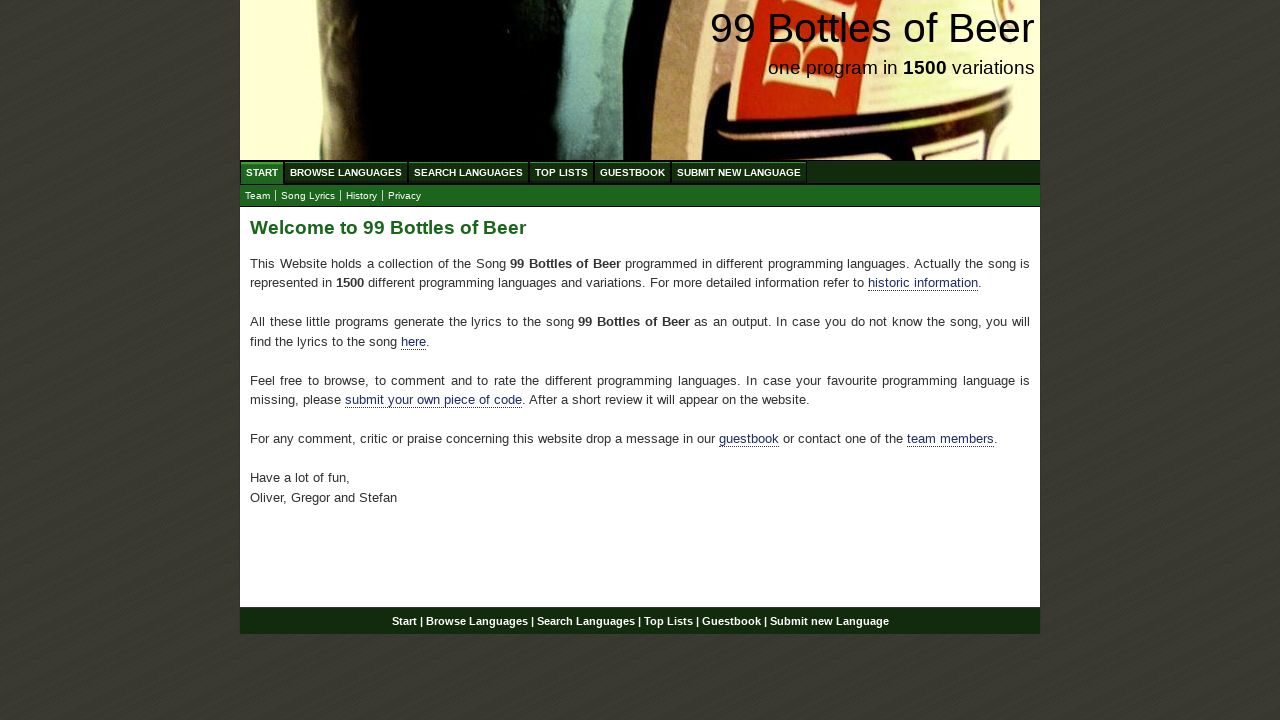

Verified h2 heading text is 'Welcome to 99 Bottles of Beer'
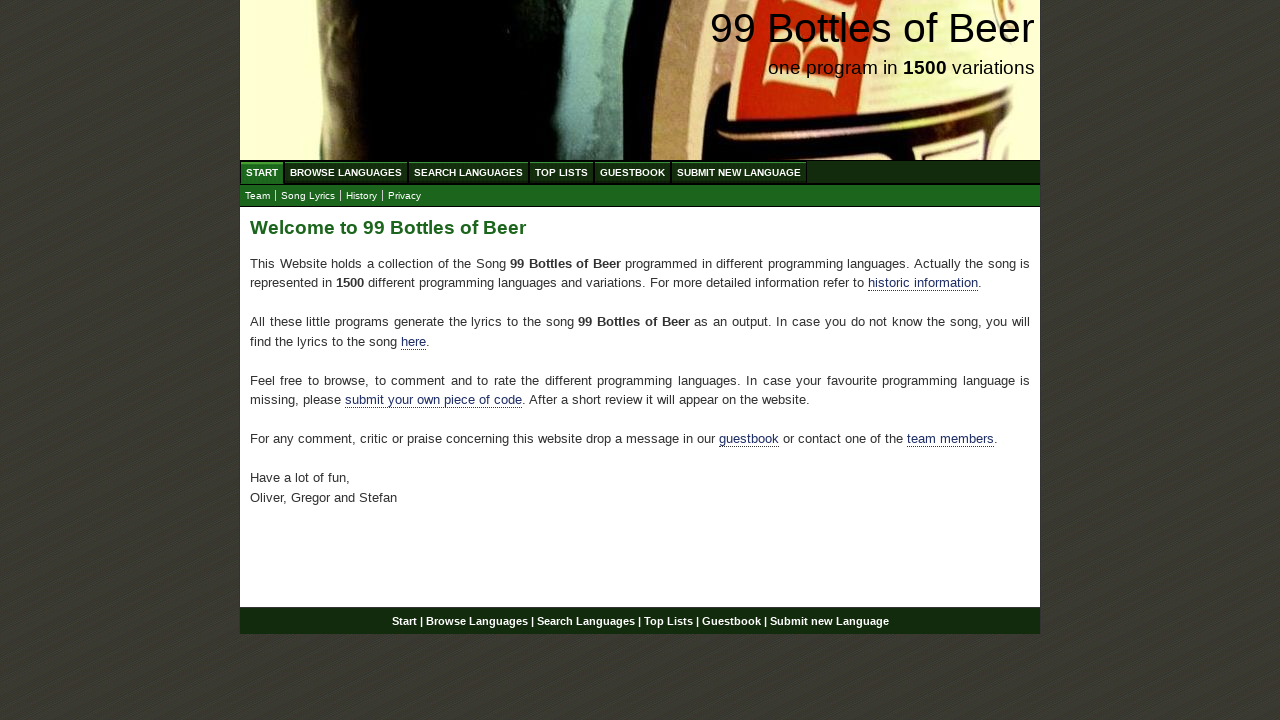

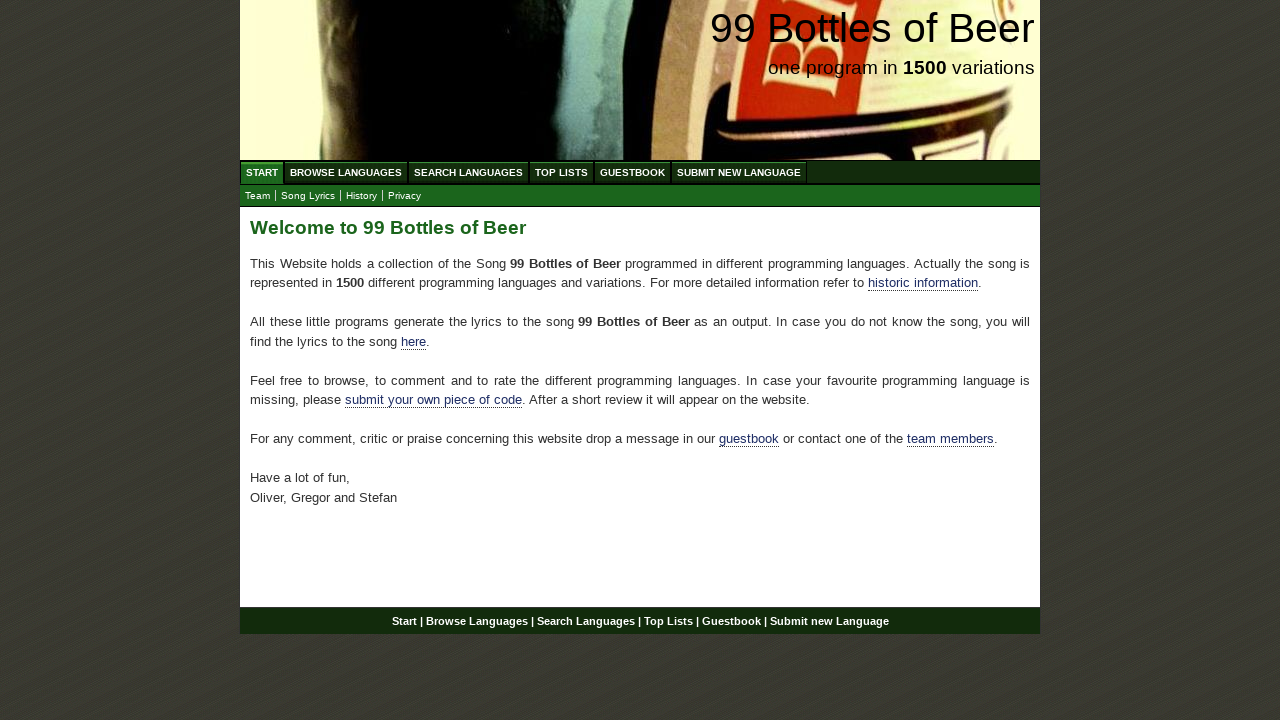